Tests the Contact Us form by filling out all fields including dropdowns for help topic, product interest, country, and state, along with personal information fields like name, email, company, phone, and comments.

Starting URL: https://www.telerik.com/contact

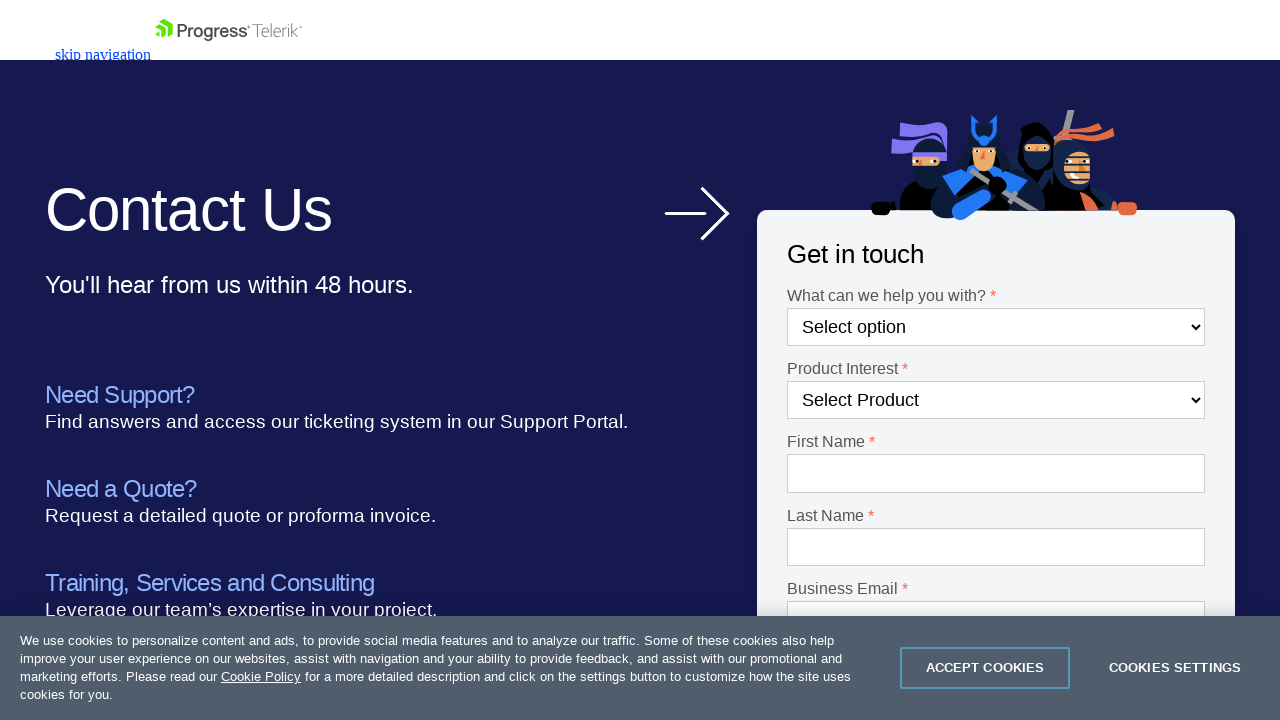

Navigated to Contact Us form page
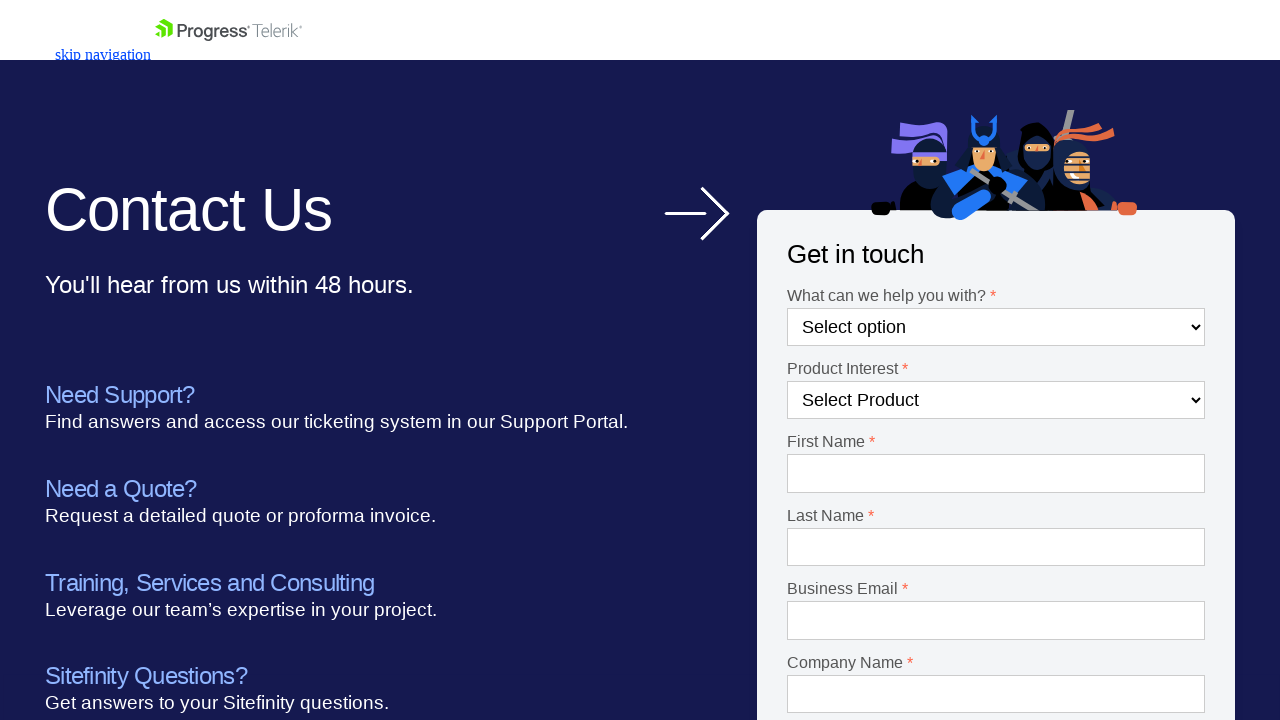

Selected 'Product questions' from help topic dropdown on #Dropdown-1
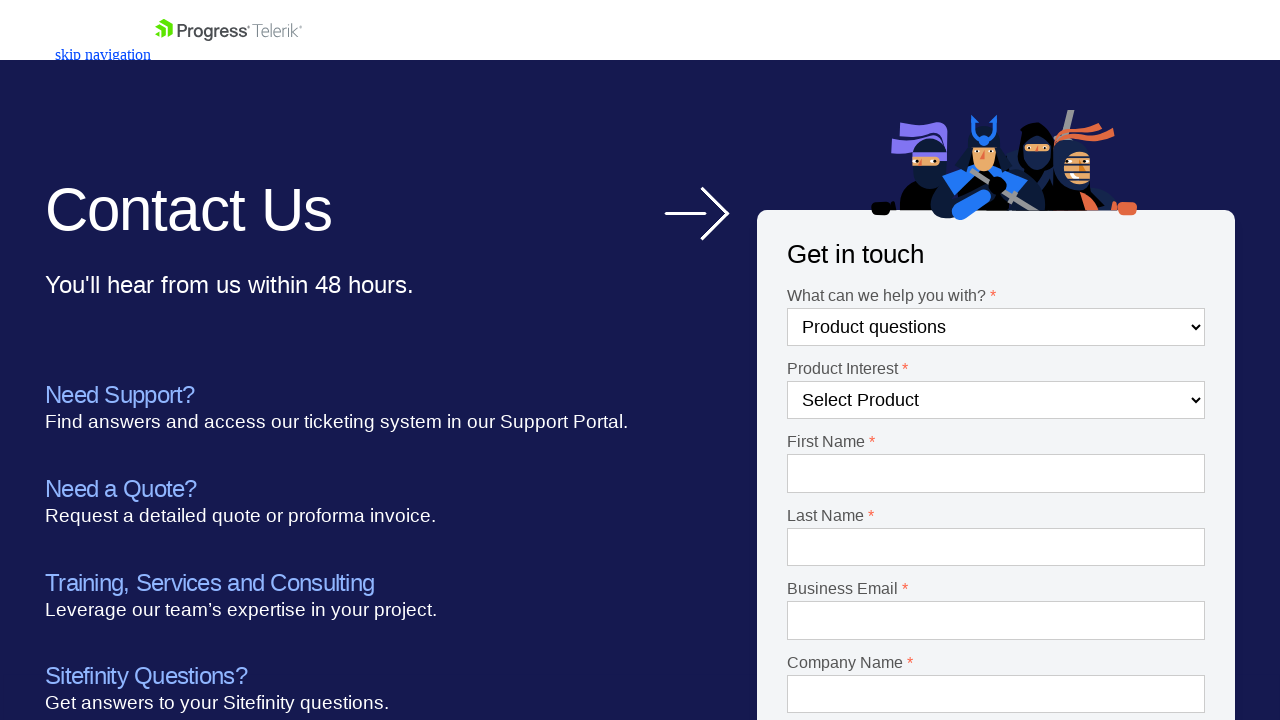

Selected 'Test Studio' from product interest dropdown on #Dropdown-2
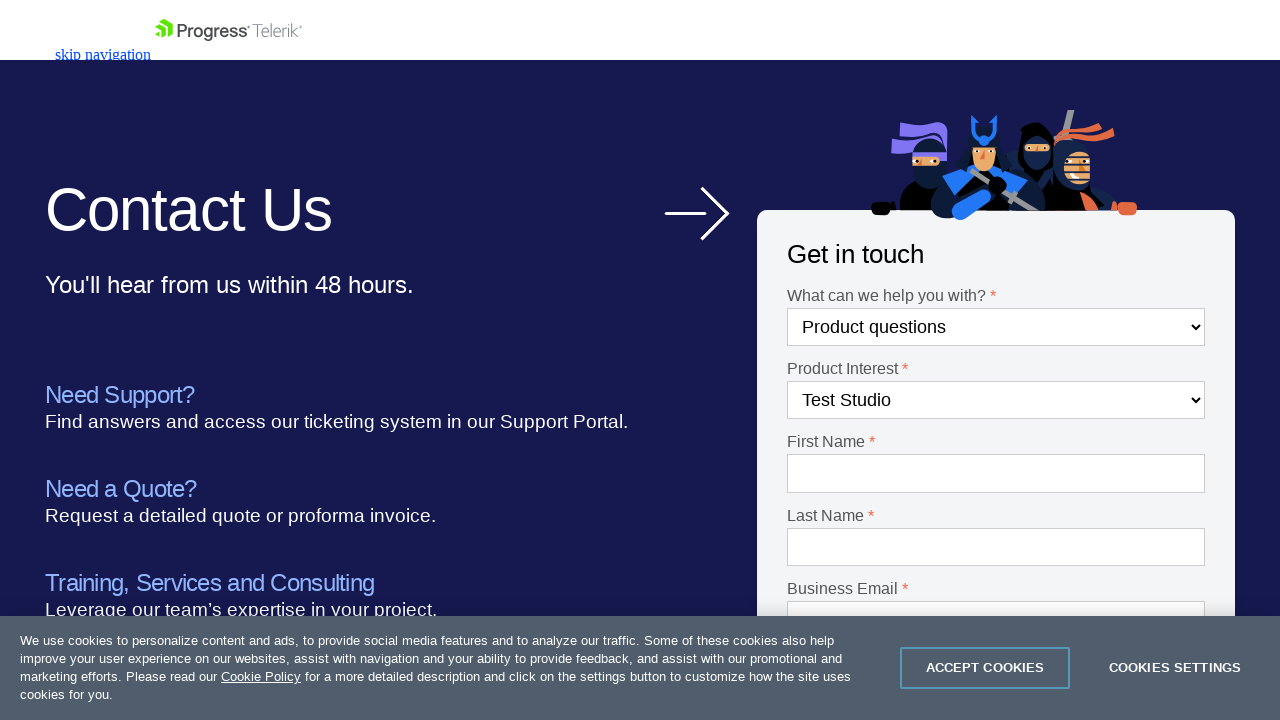

Filled first name field with 'Drew' on #Textbox-1
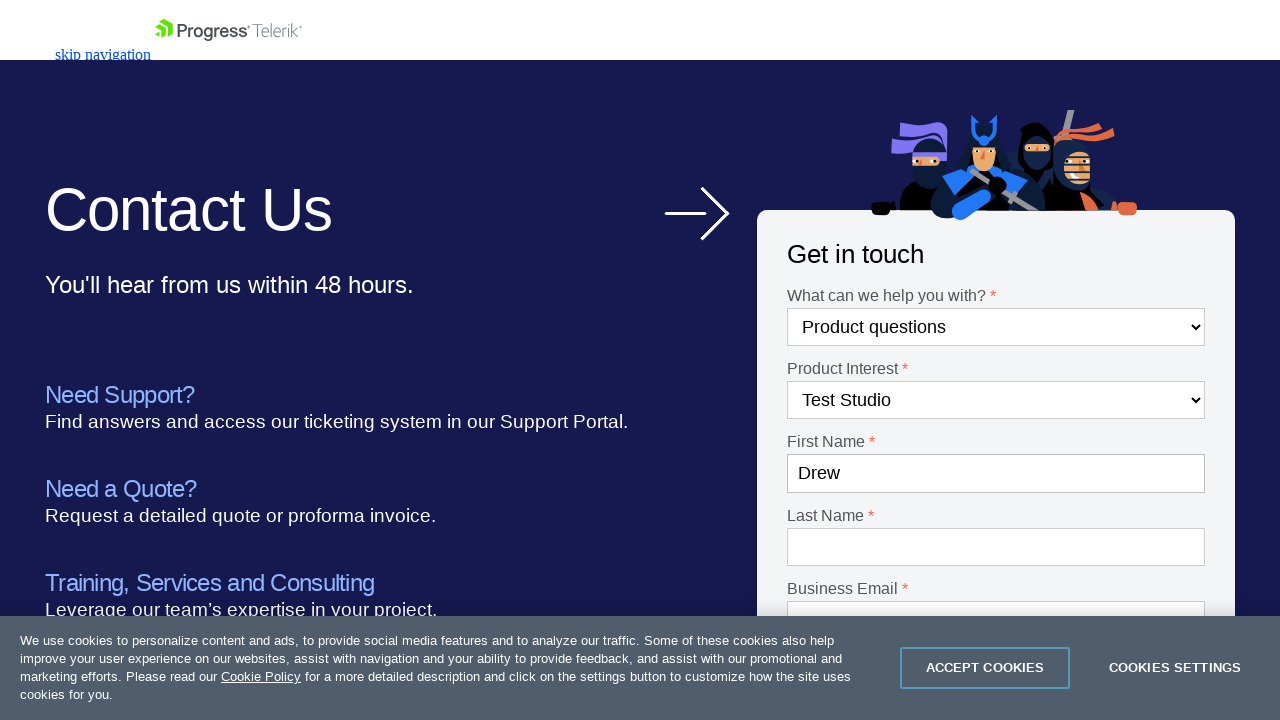

Filled last name field with 'Sorensen' on #Textbox-2
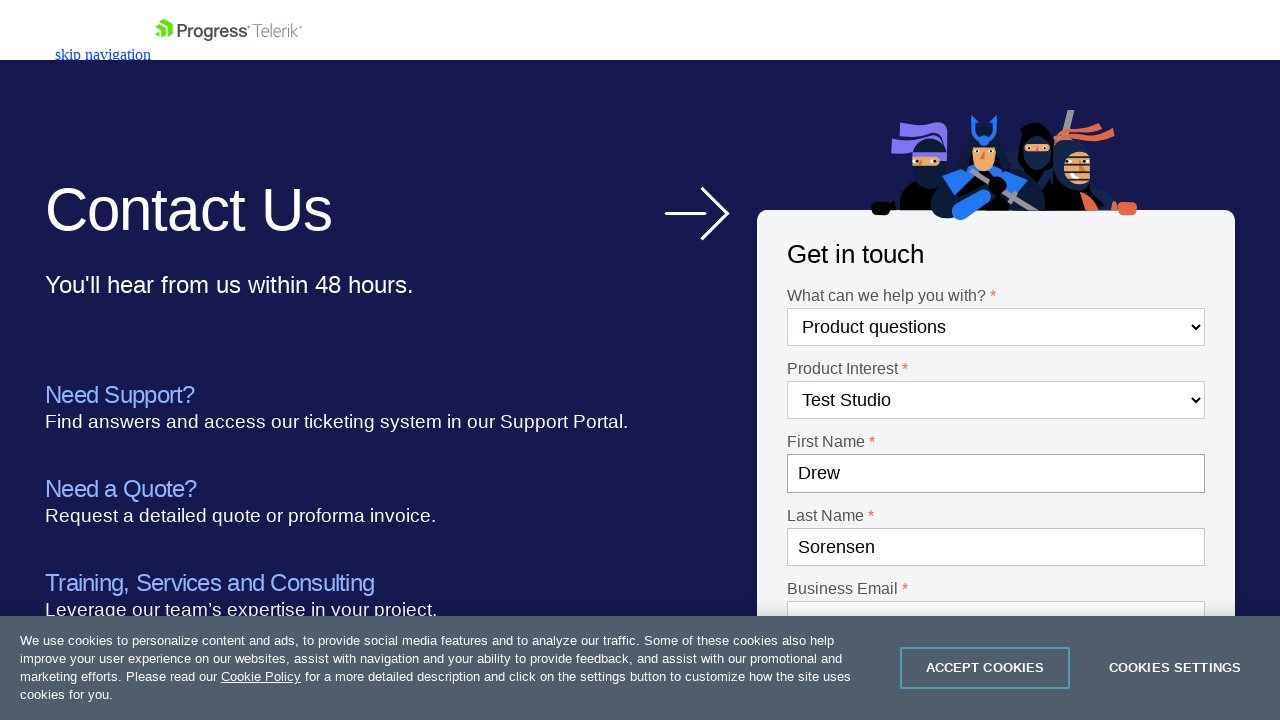

Filled email field with 'automation@test.com' on #Email-1
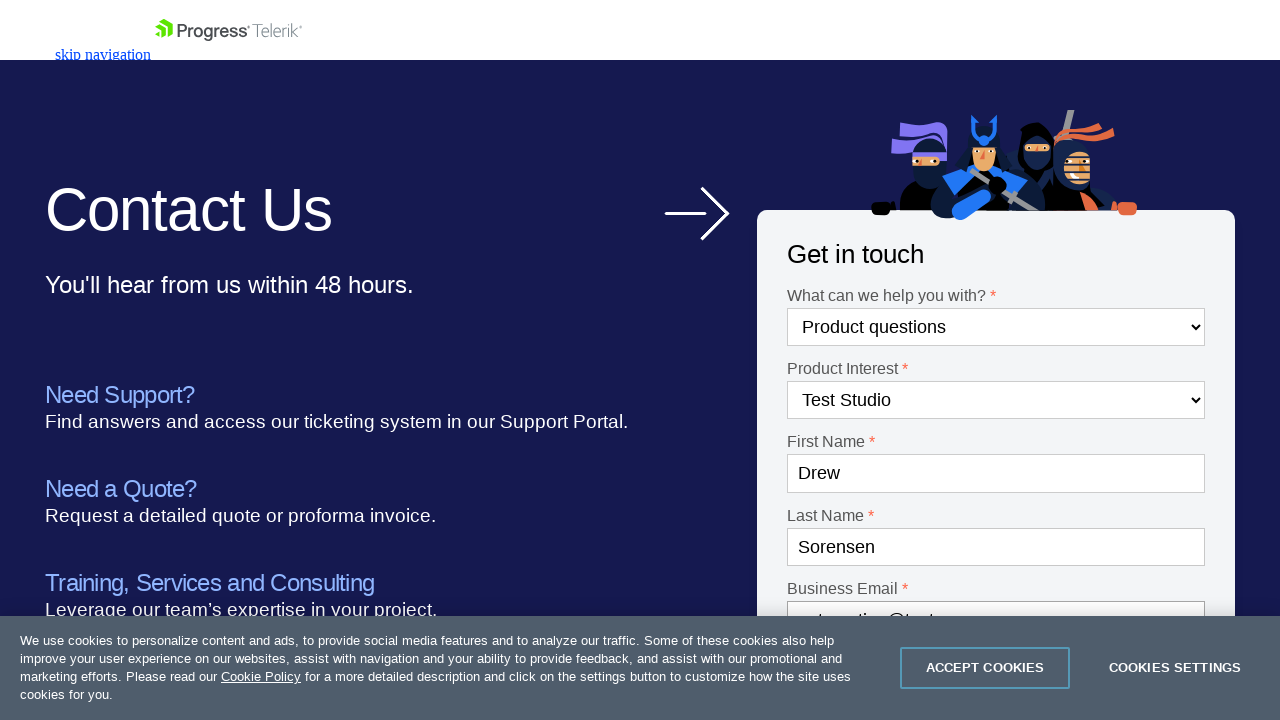

Filled company field with 'Automation' on #Textbox-3
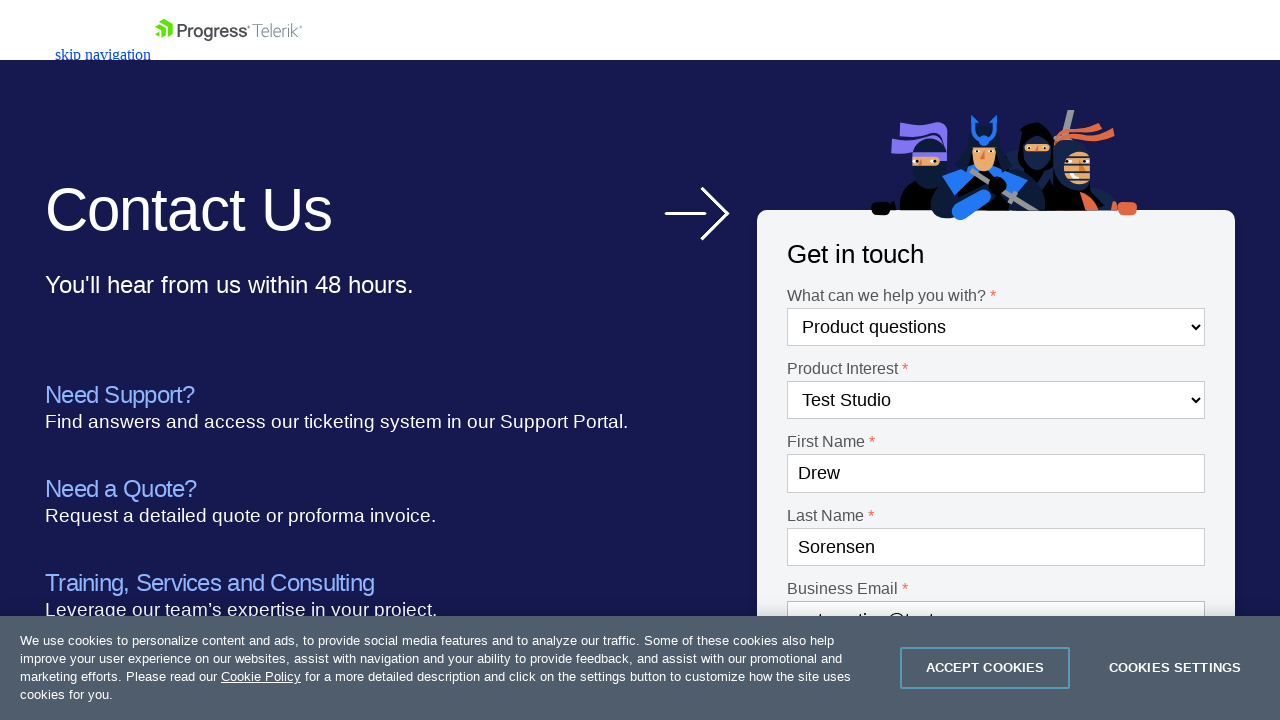

Selected 'United States' from country dropdown on #Country-1
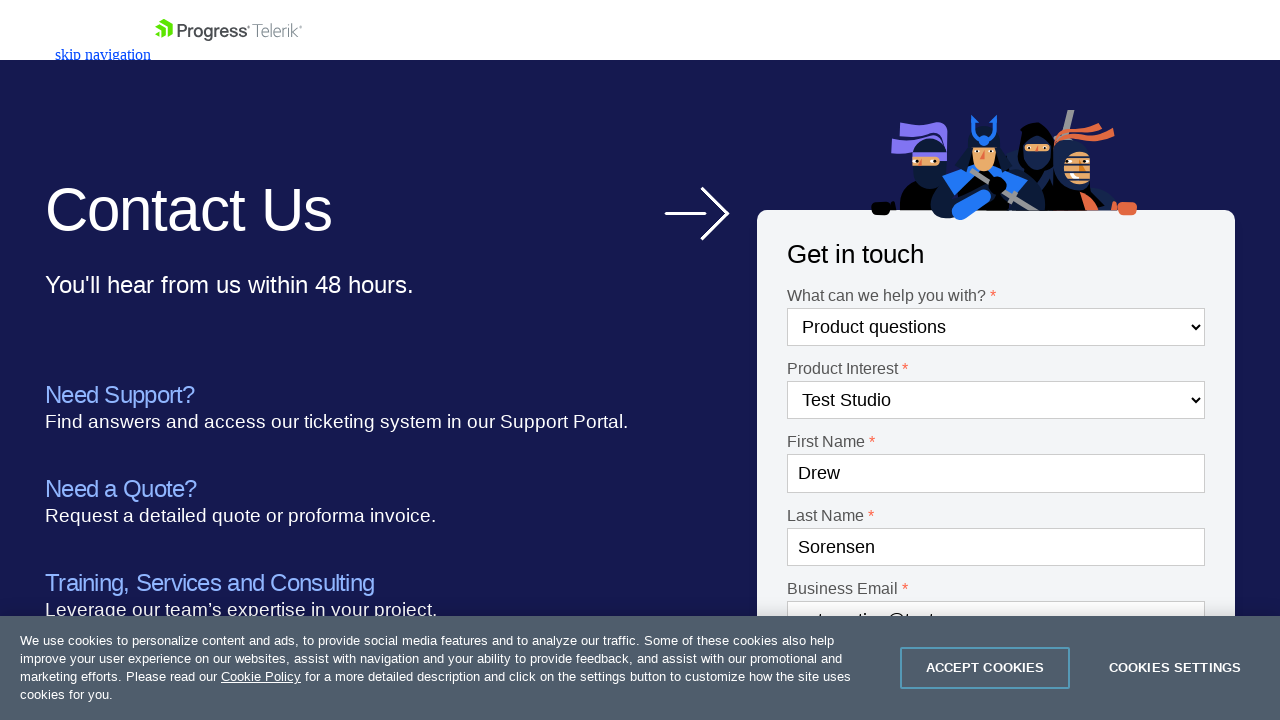

Selected 'PA' from state dropdown on #State-1
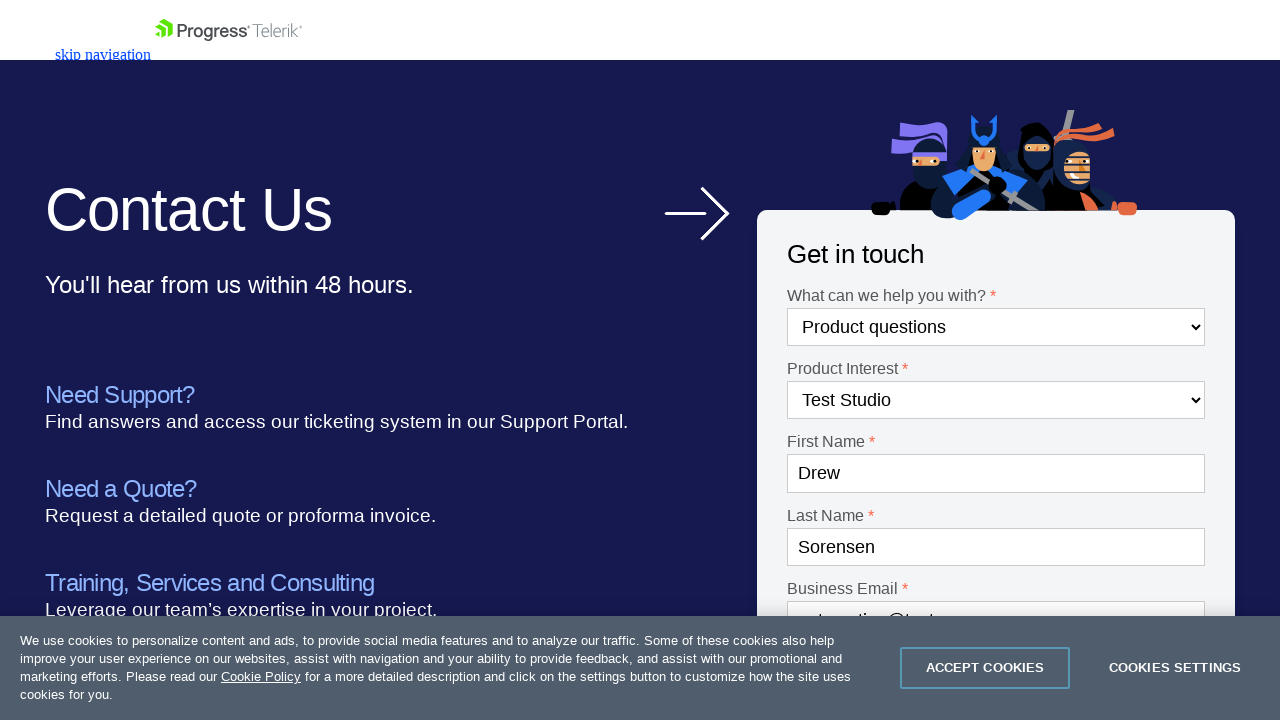

Filled phone number field with '215-444-5555' on #Textbox-4
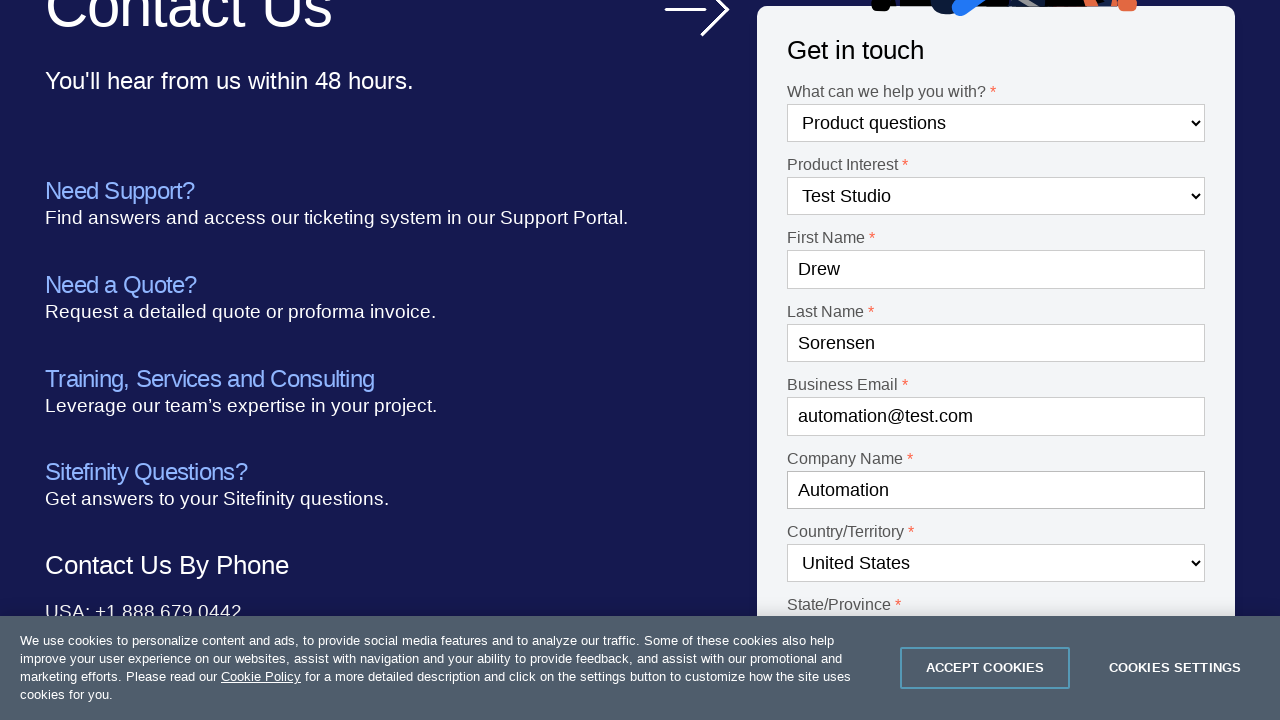

Filled comments field with 'This is a Selenium Test' on #Textarea-1
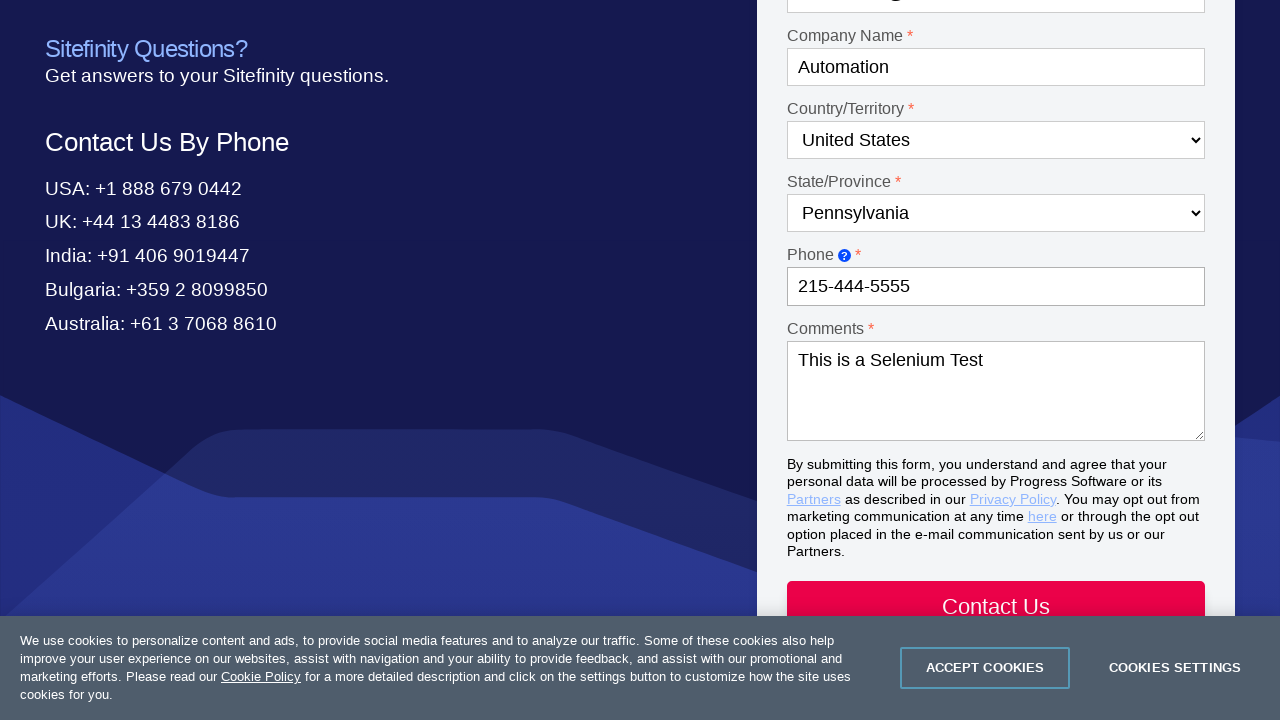

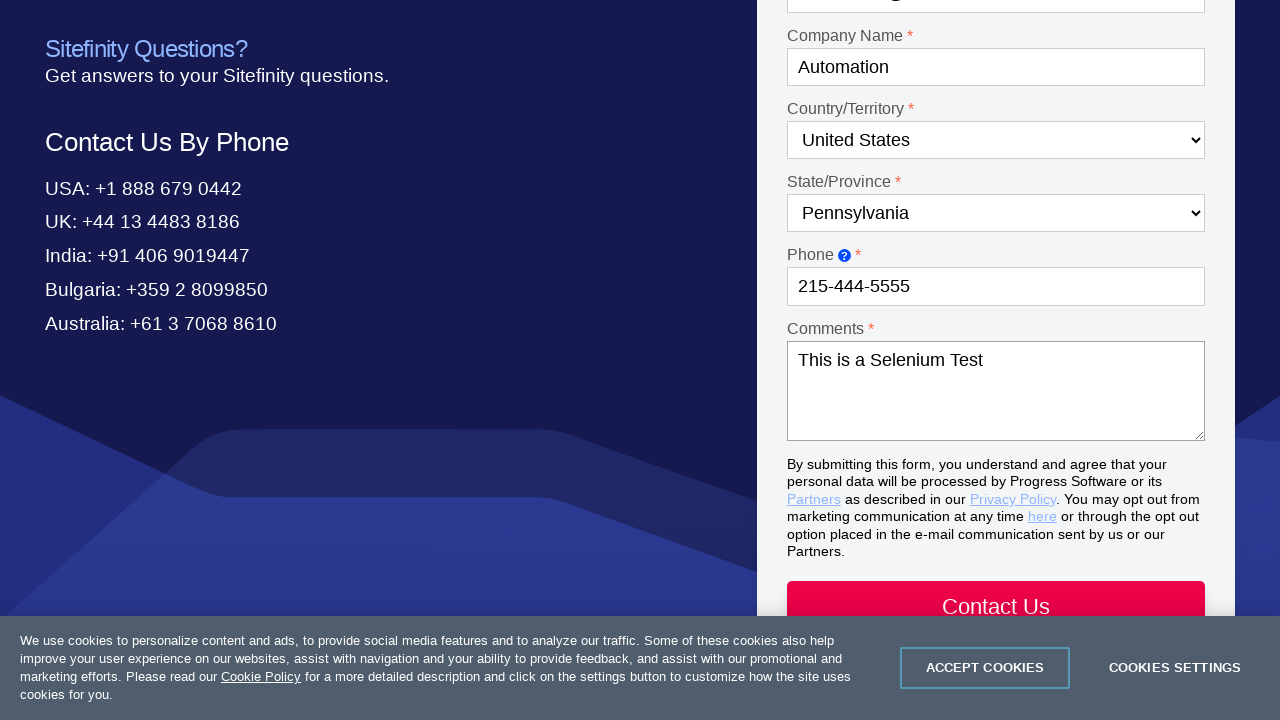